Tests that the todo counter updates correctly as items are added

Starting URL: https://demo.playwright.dev/todomvc

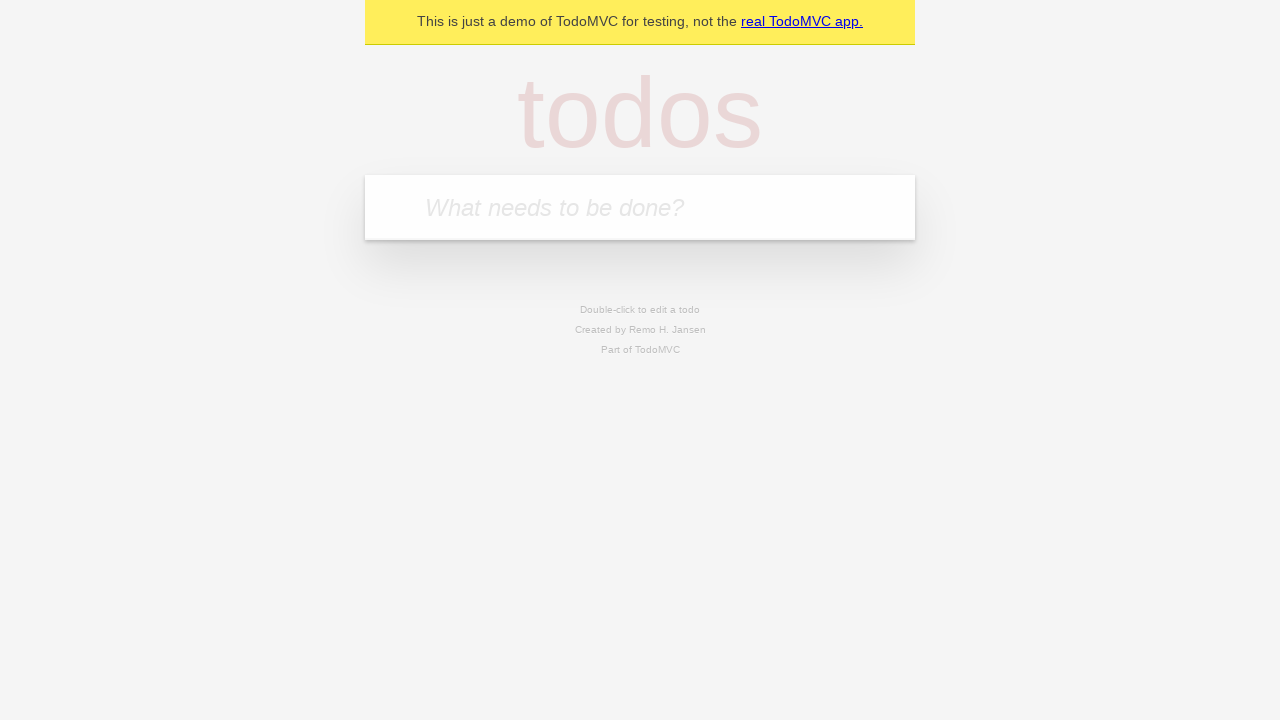

Located the 'What needs to be done?' input field
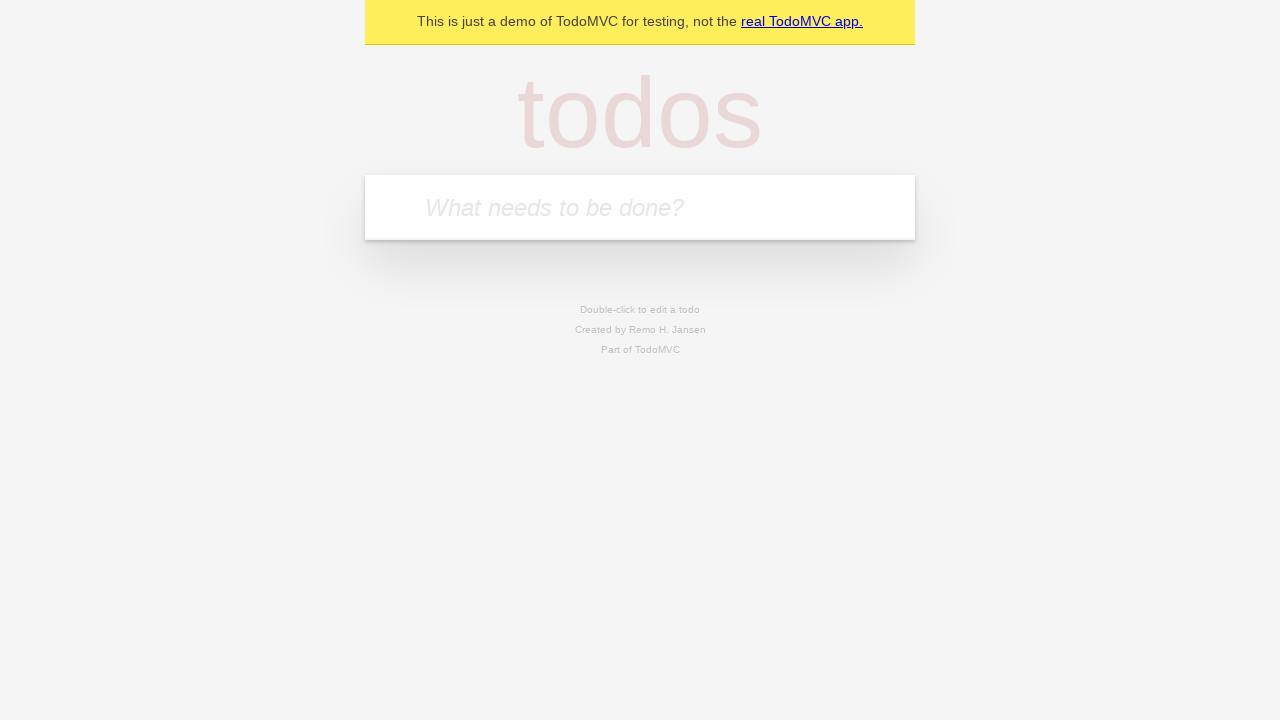

Filled first todo with 'buy some cheese' on internal:attr=[placeholder="What needs to be done?"i]
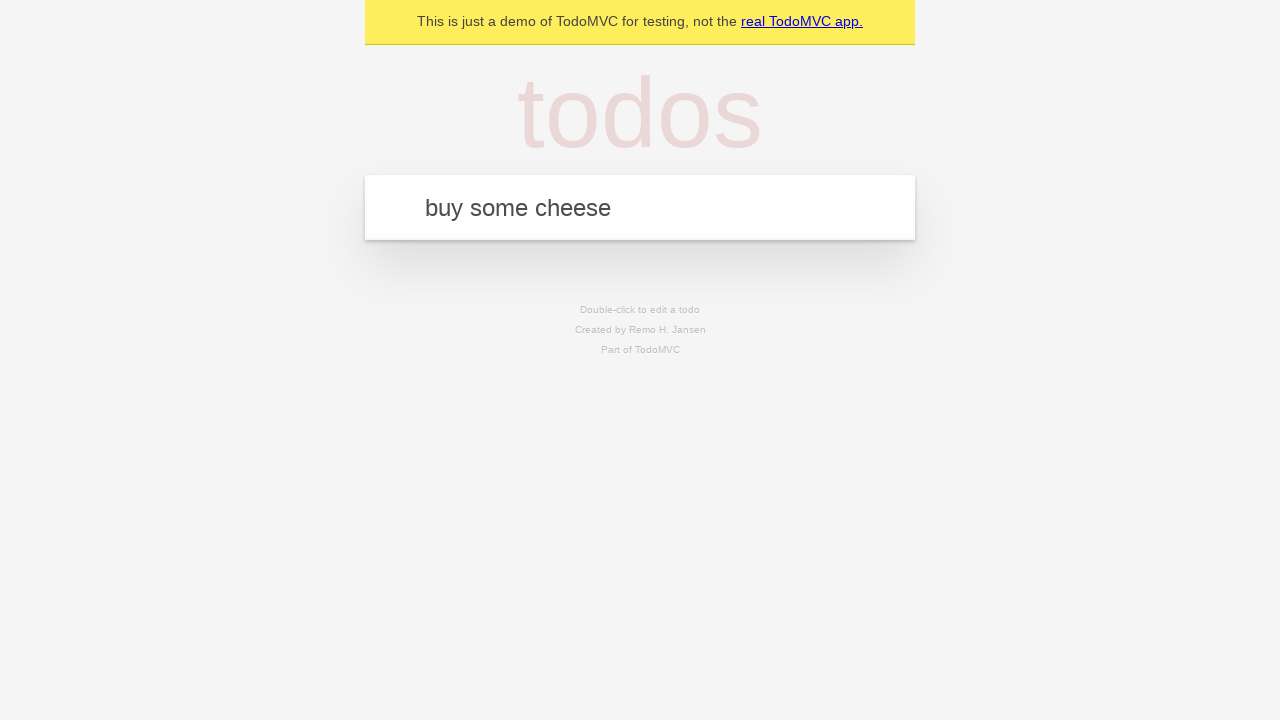

Pressed Enter to add first todo item on internal:attr=[placeholder="What needs to be done?"i]
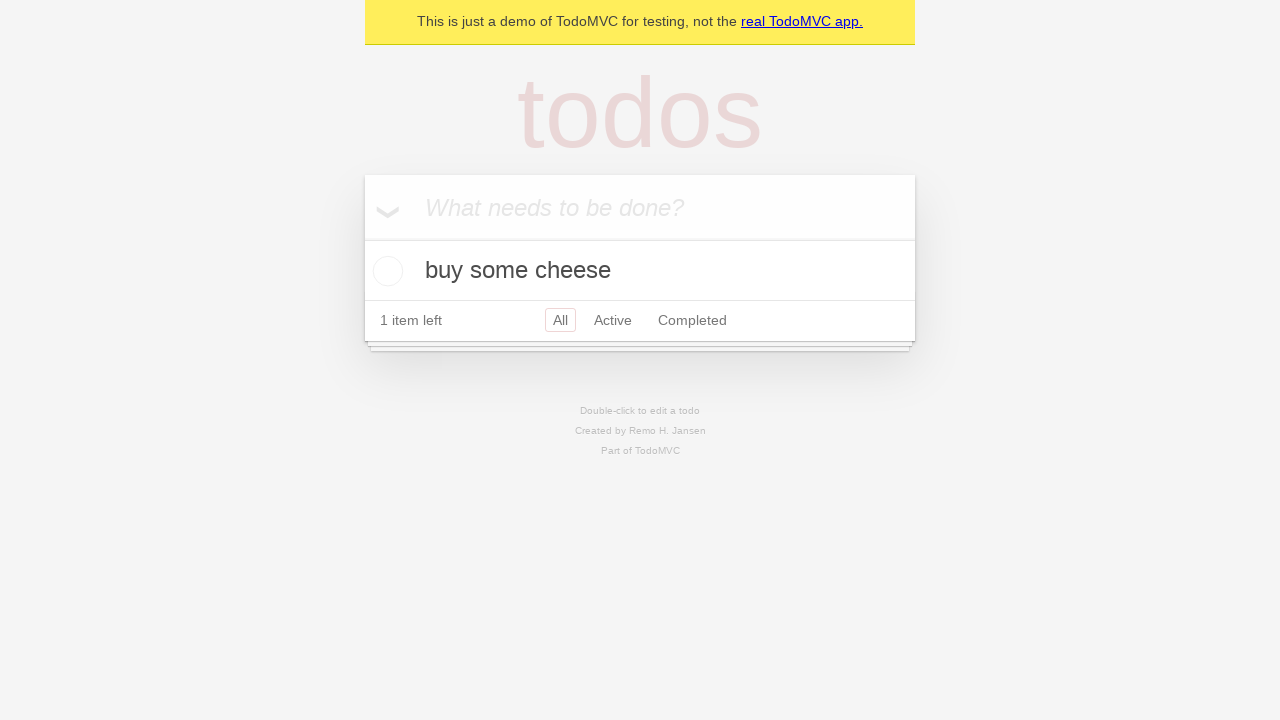

Todo counter element became visible
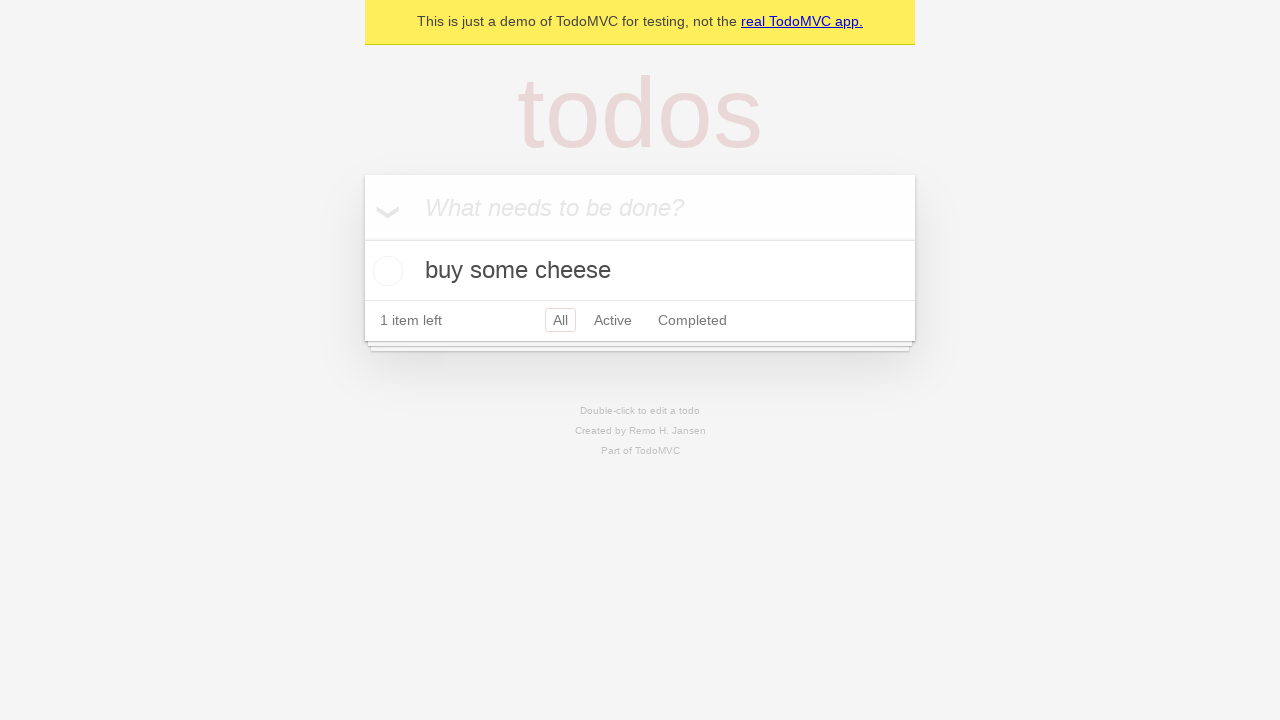

Filled second todo with 'feed the cat' on internal:attr=[placeholder="What needs to be done?"i]
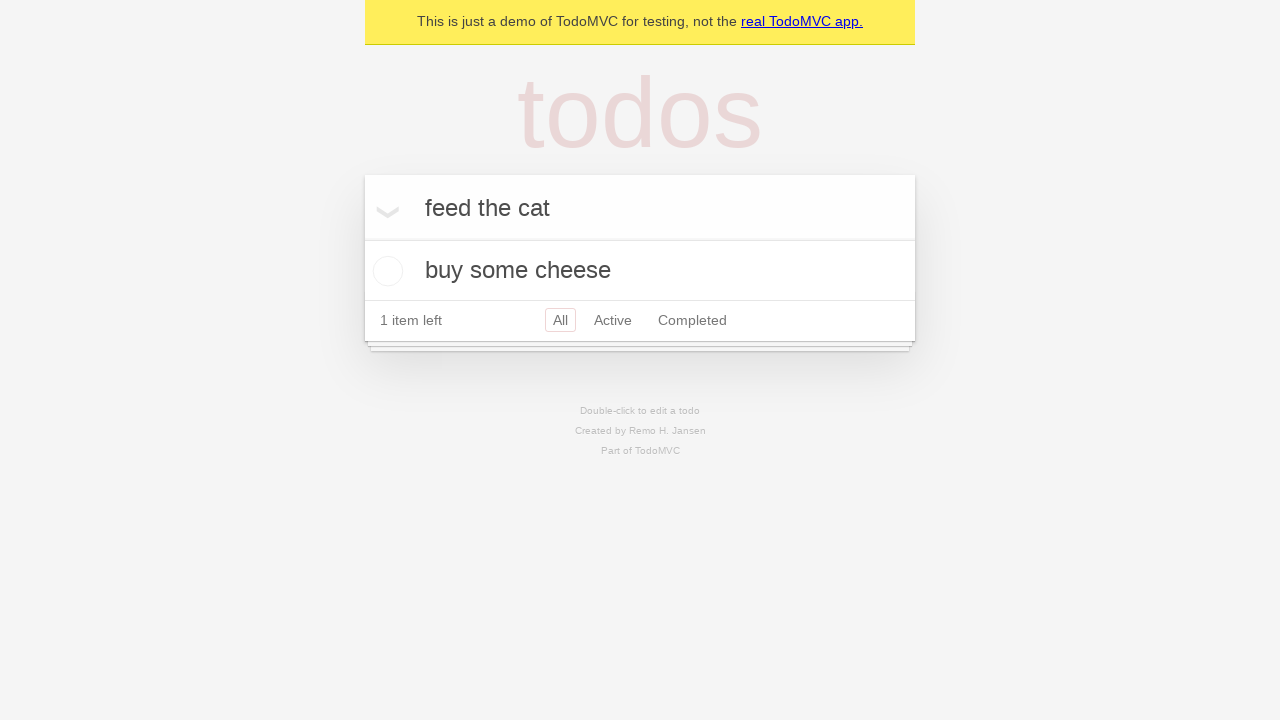

Pressed Enter to add second todo item on internal:attr=[placeholder="What needs to be done?"i]
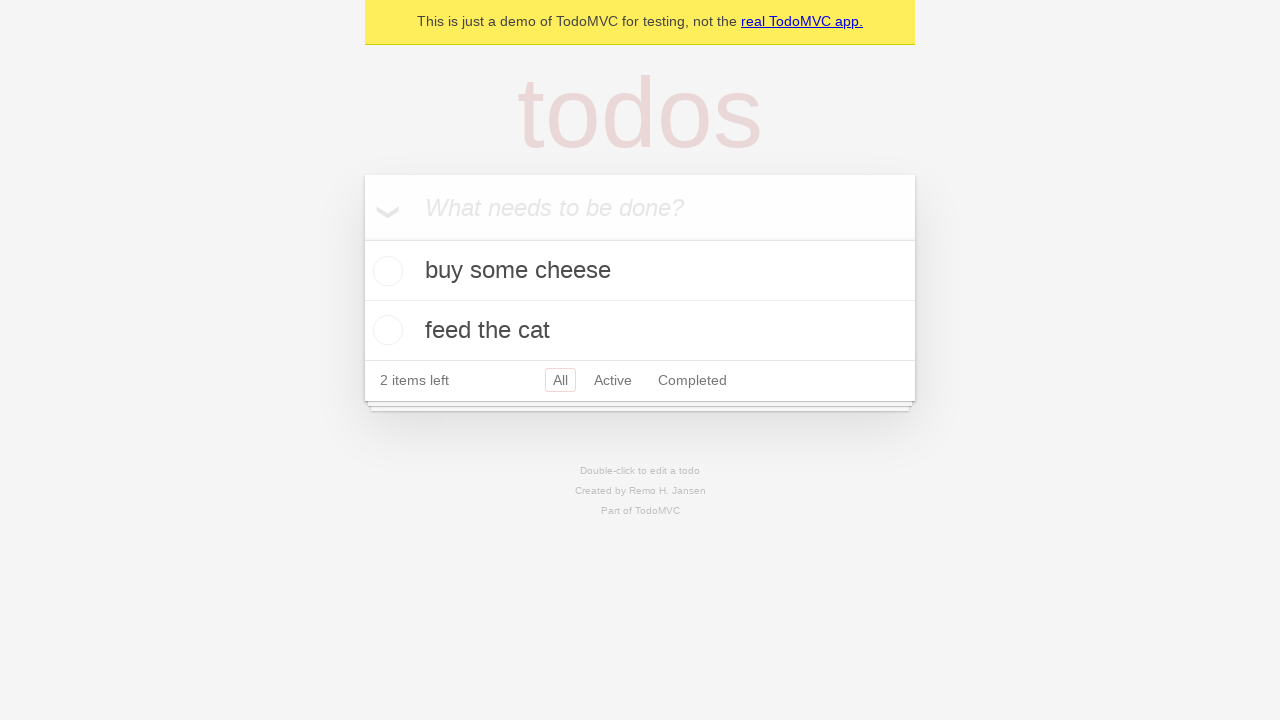

Todo counter updated to show 2 items
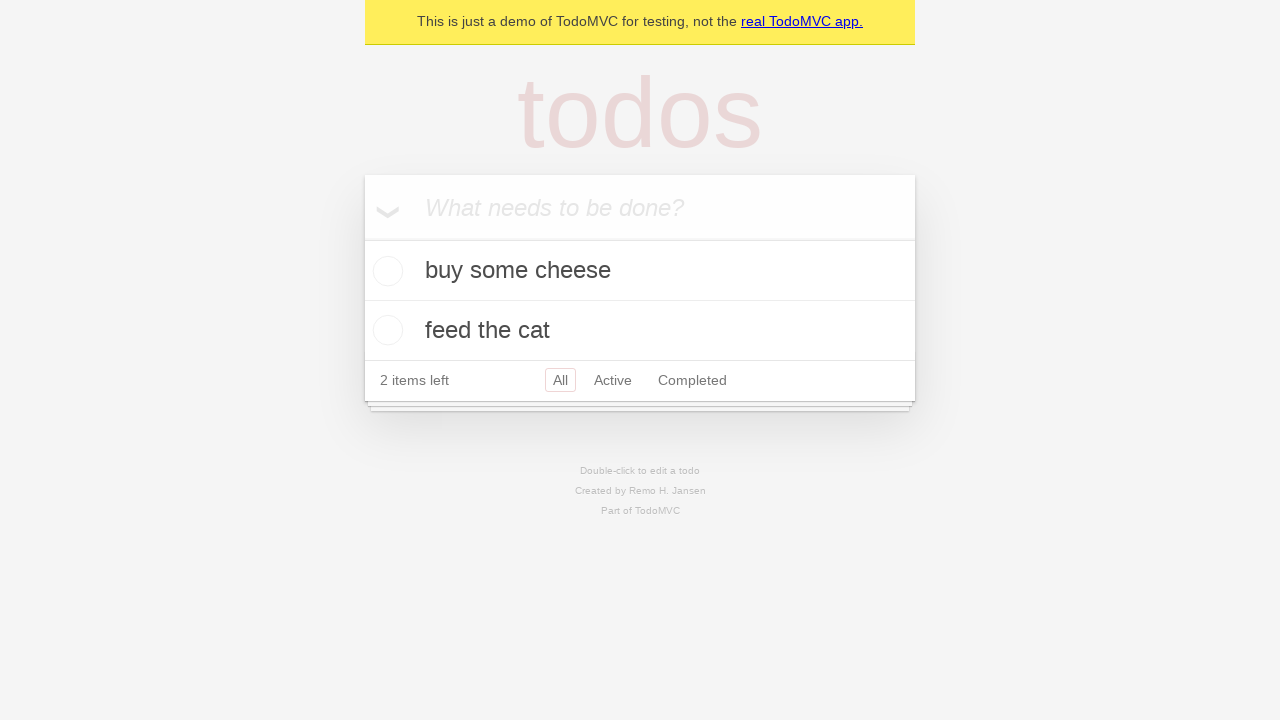

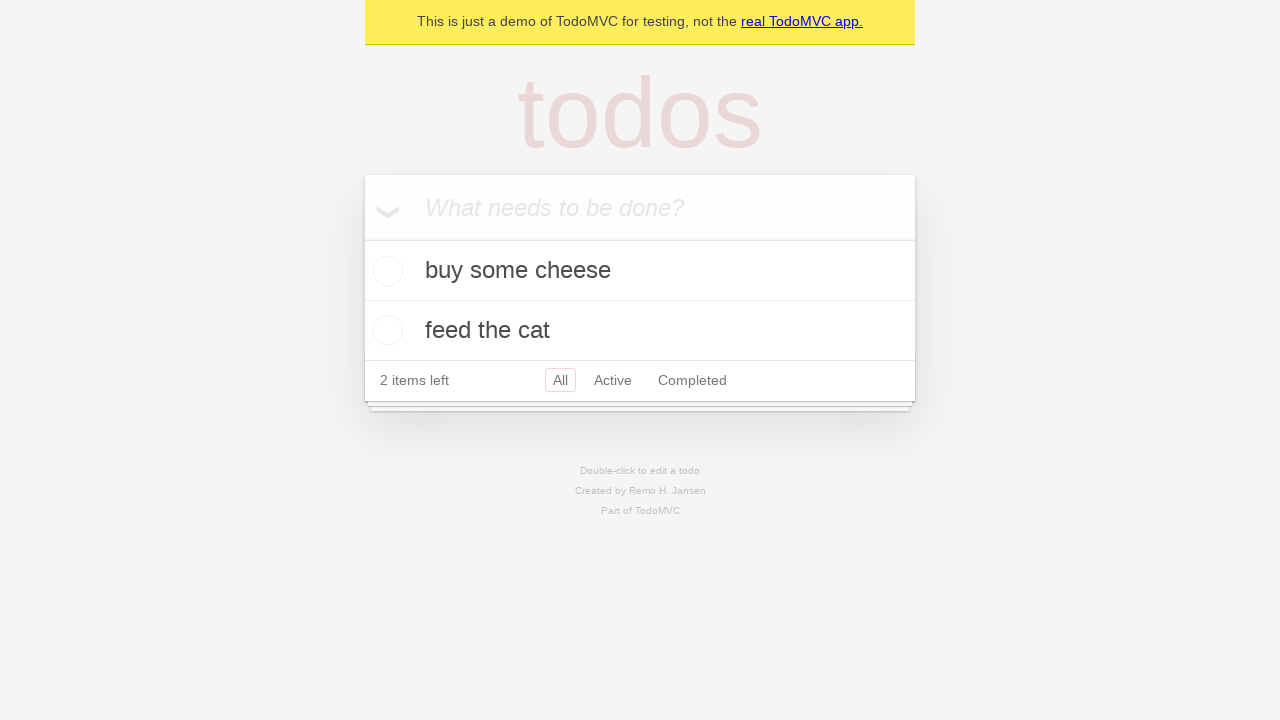